Tests product search and cart functionality by searching for products, verifying results, and adding items to cart based on product names

Starting URL: https://rahulshettyacademy.com/seleniumPractise/#/

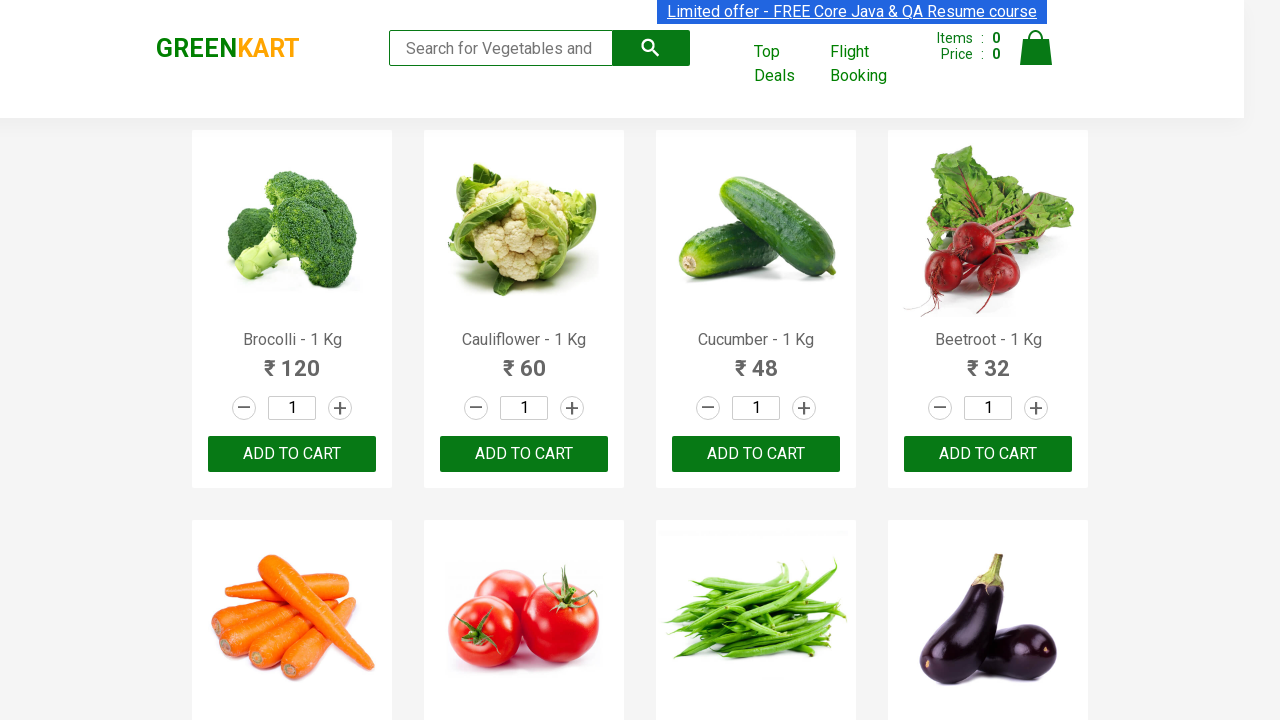

Filled search field with 'ca' to search for products on .search-keyword
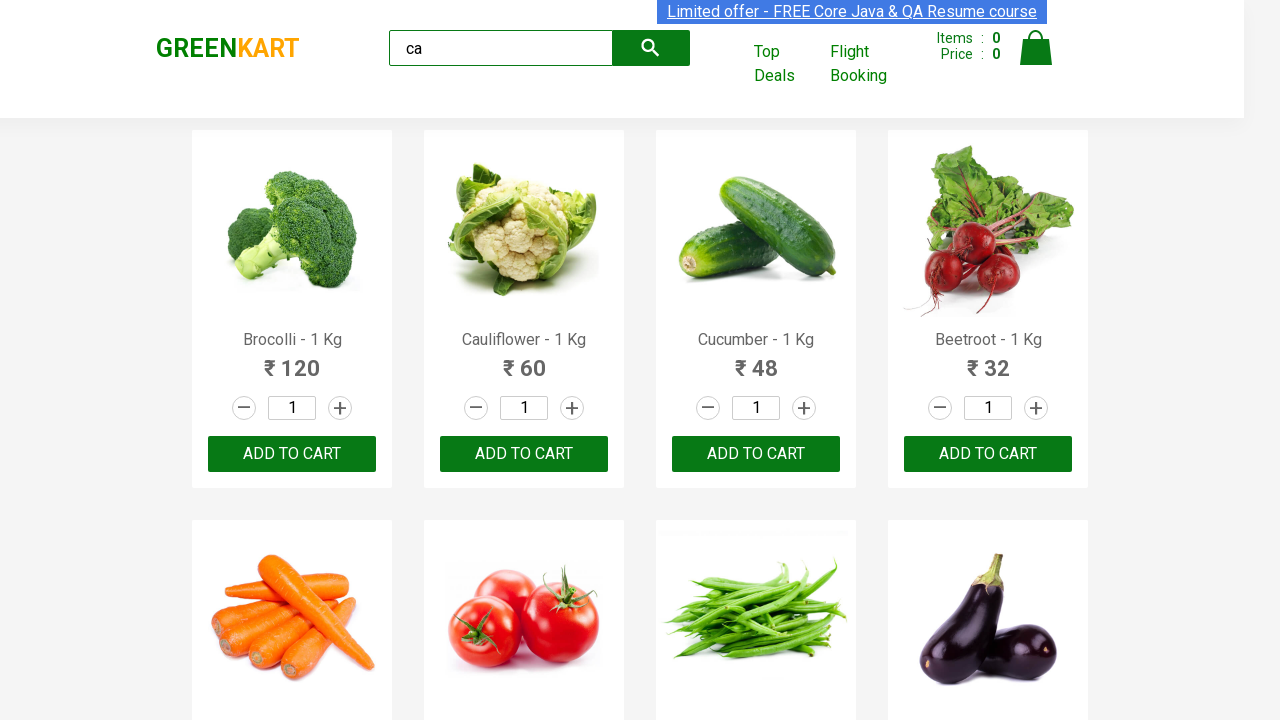

Clicked search button to execute product search at (651, 48) on .search-button
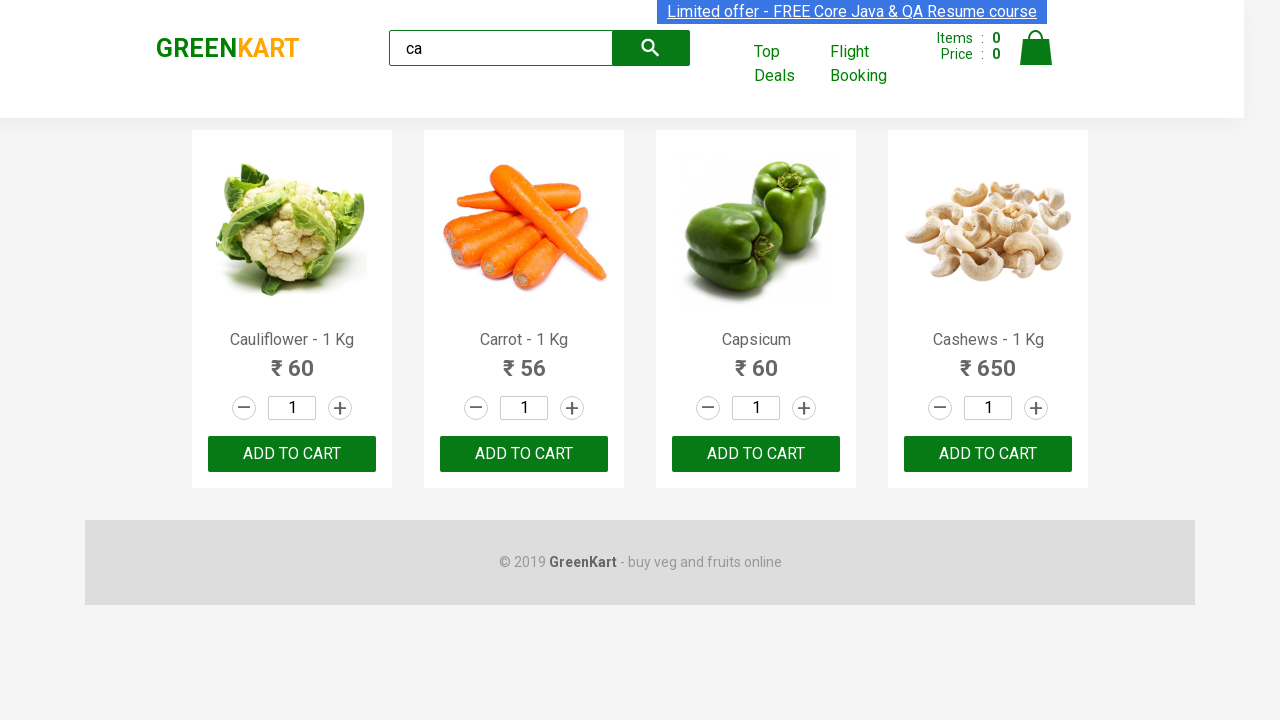

Products loaded and visible on page
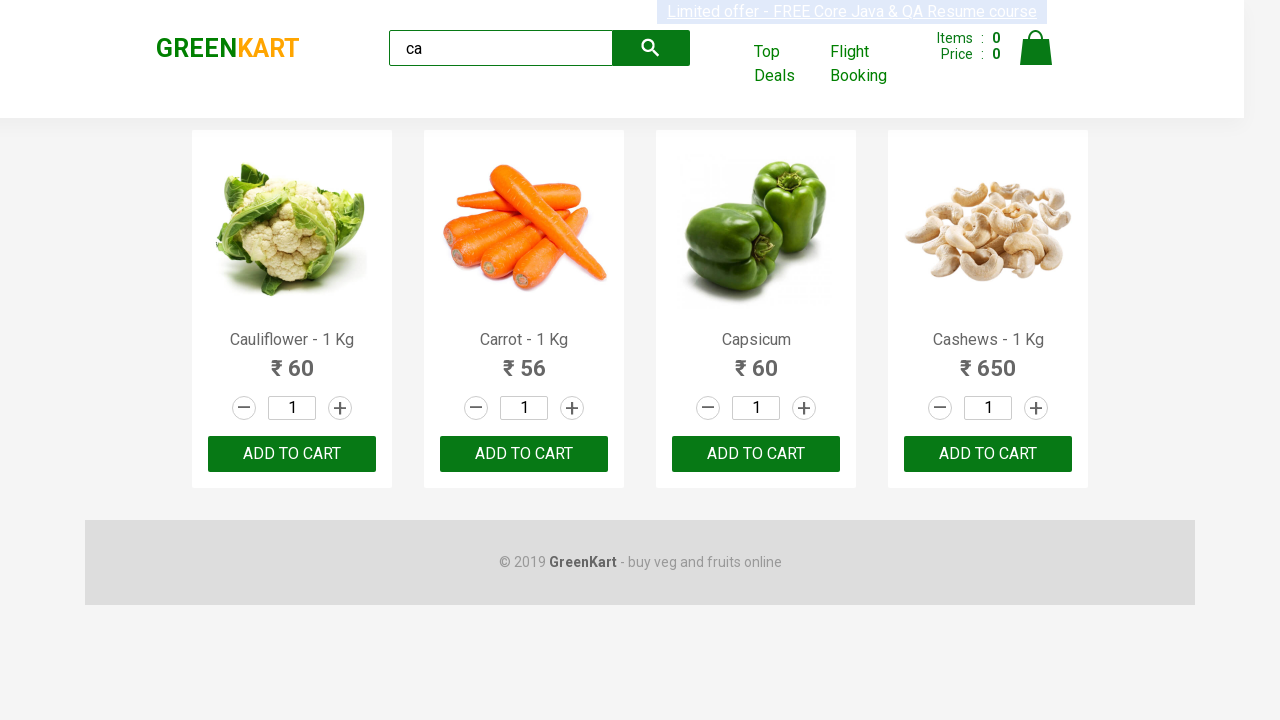

Clicked ADD TO CART button for the third product at (756, 454) on .products .product >> nth=2 >> text=ADD TO CART
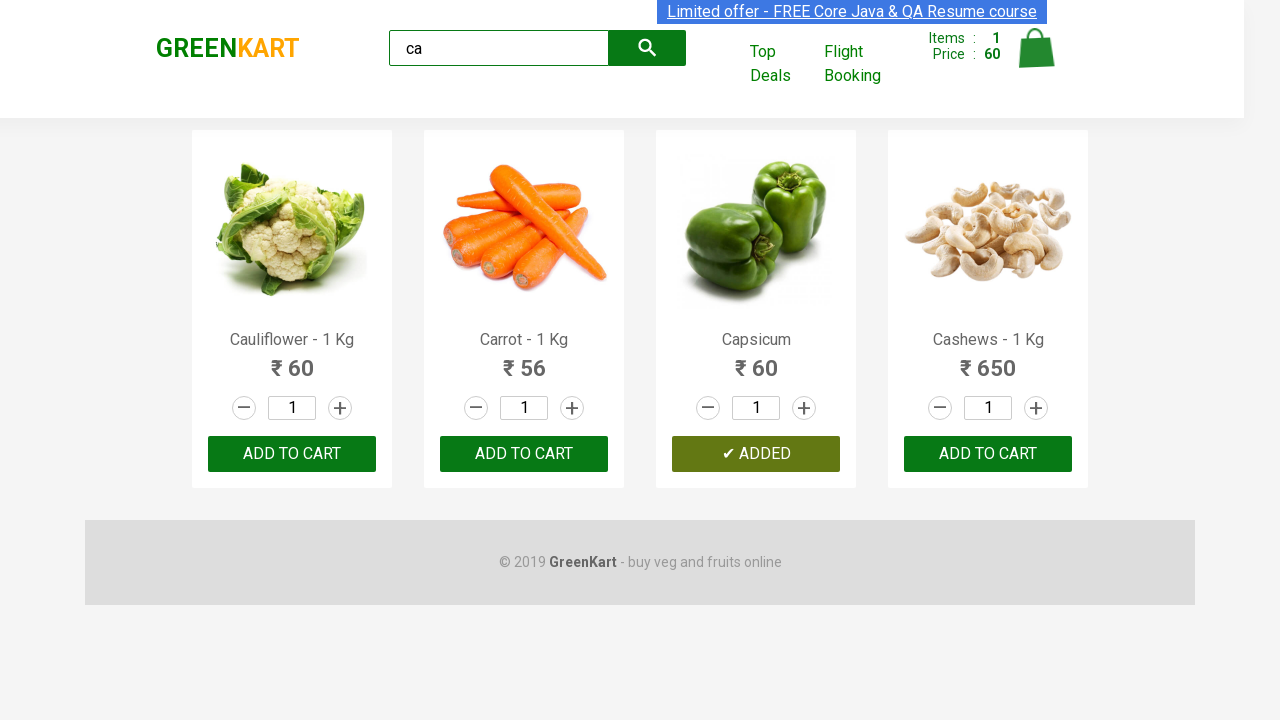

Retrieved all product elements from search results
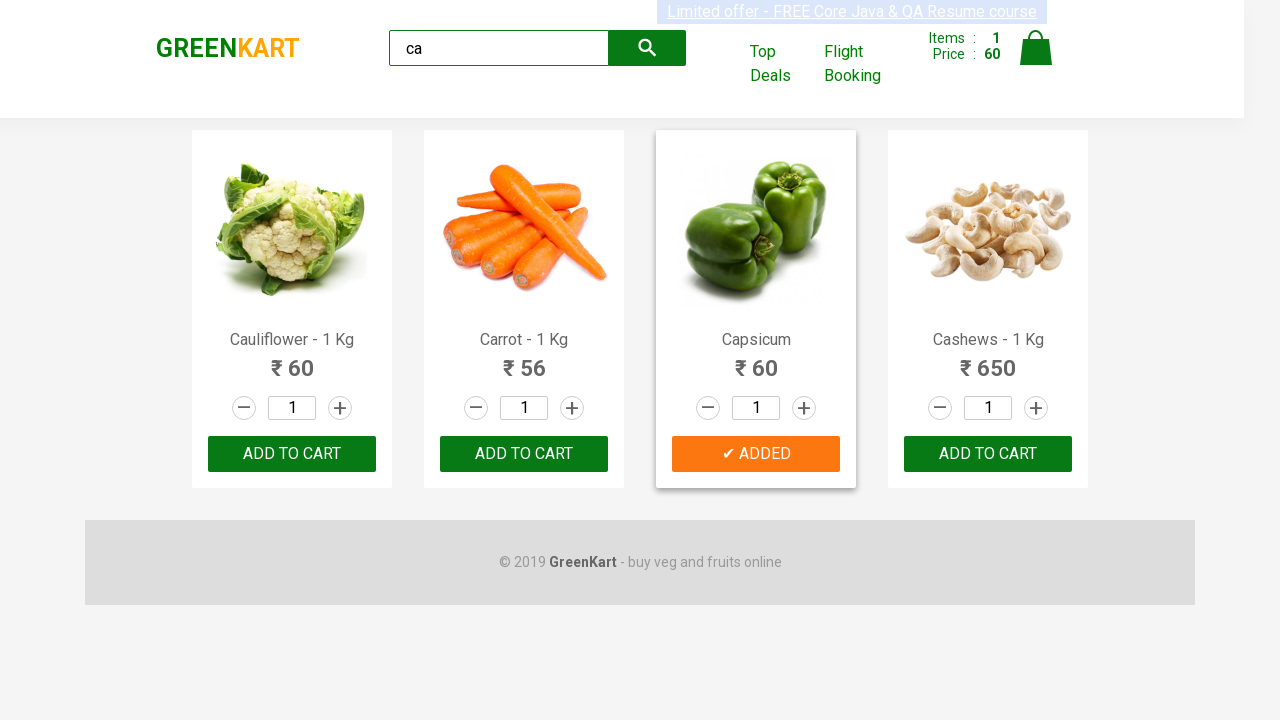

Retrieved product name: Cauliflower - 1 Kg
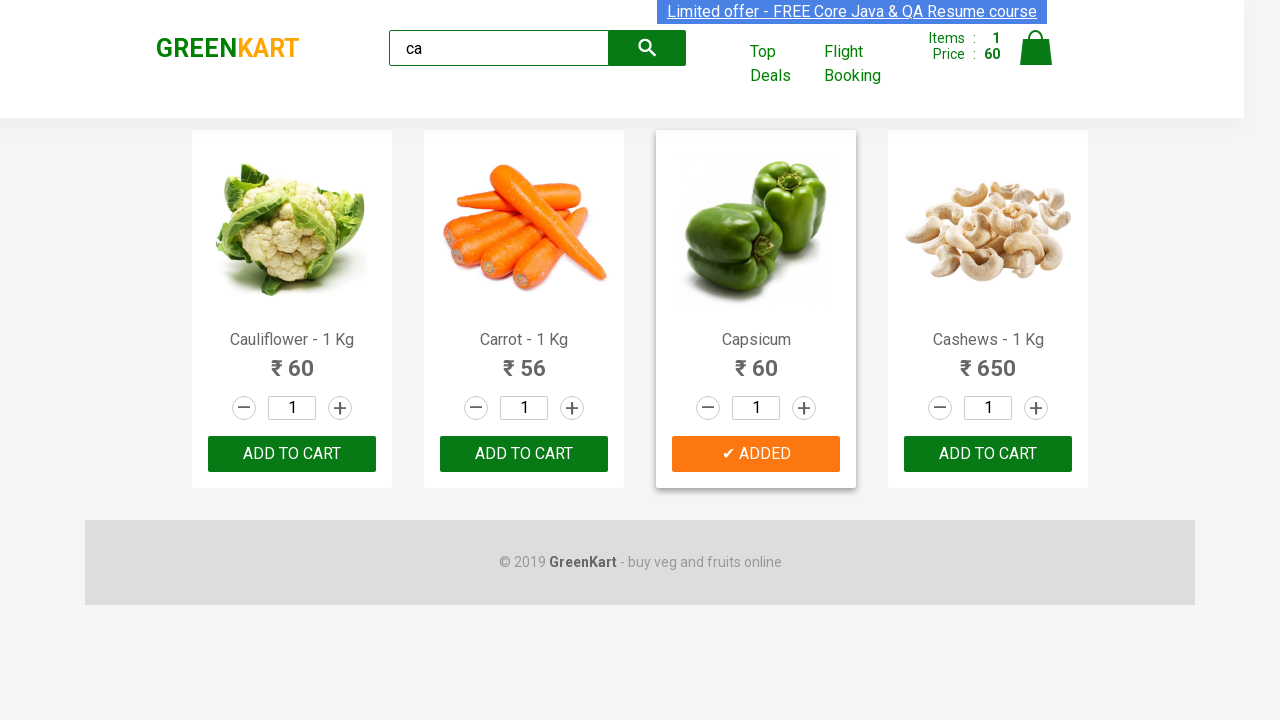

Retrieved product name: Carrot - 1 Kg
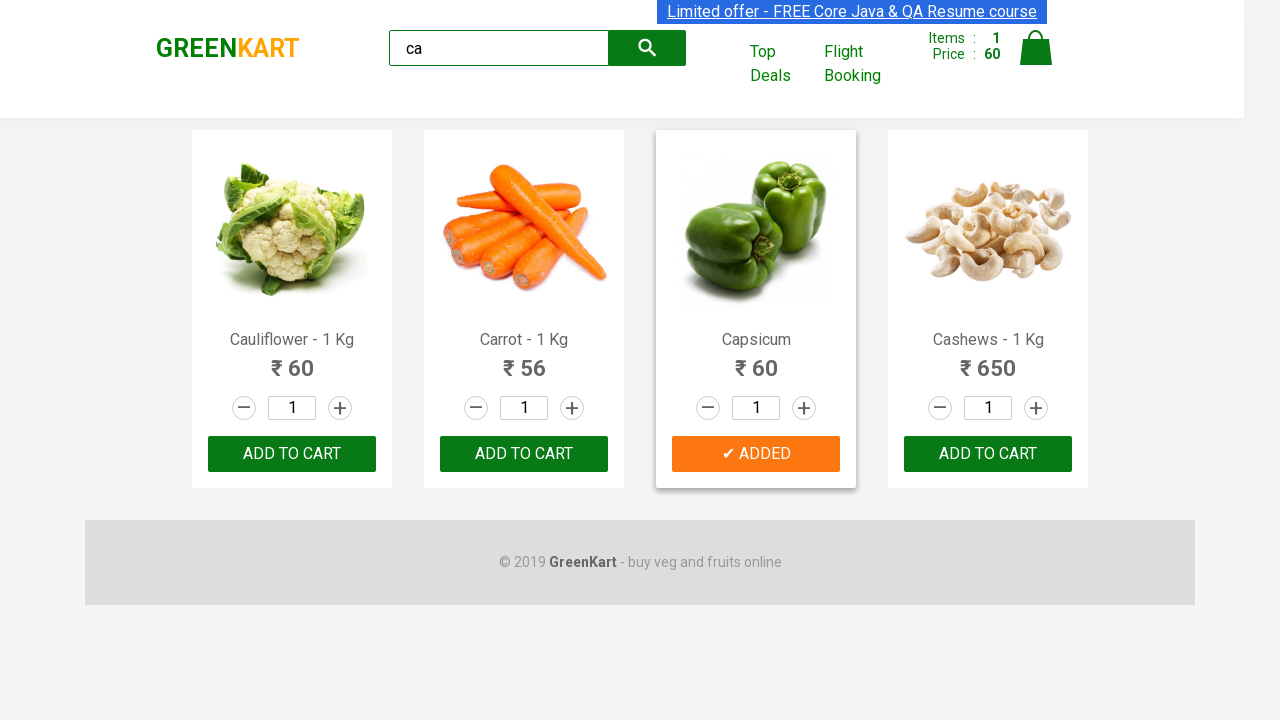

Retrieved product name: Capsicum
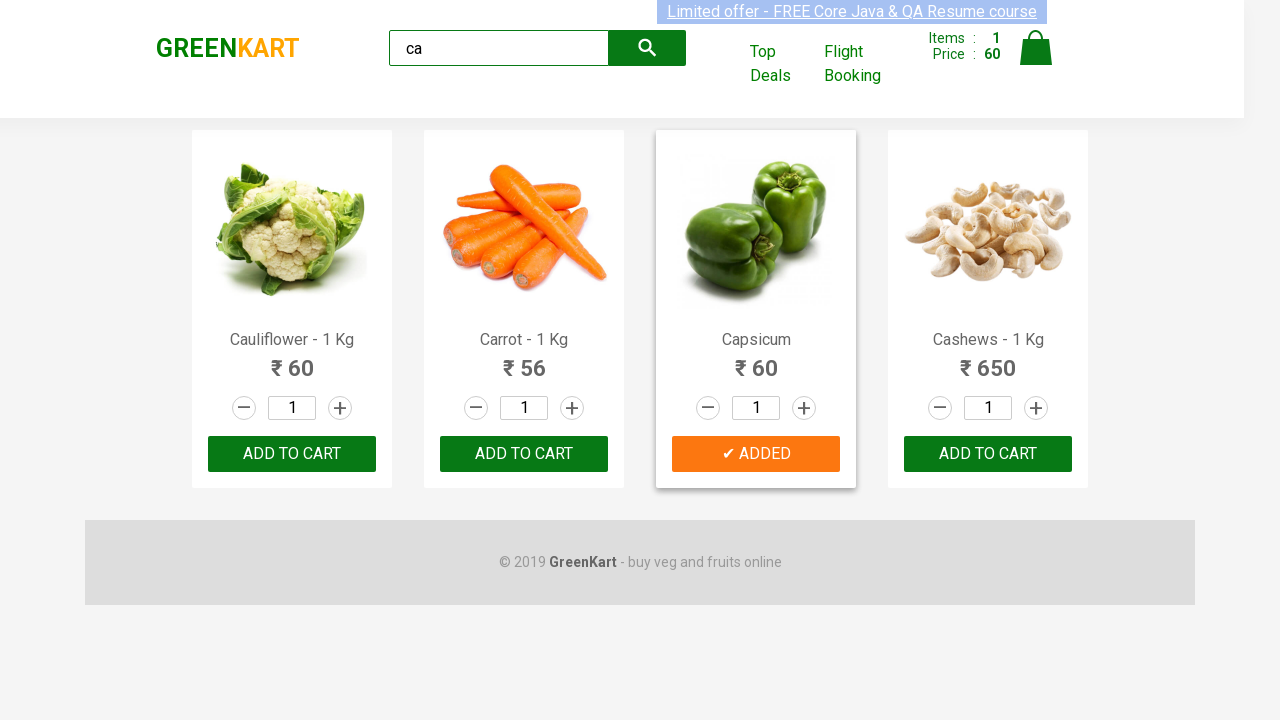

Retrieved product name: Cashews - 1 Kg
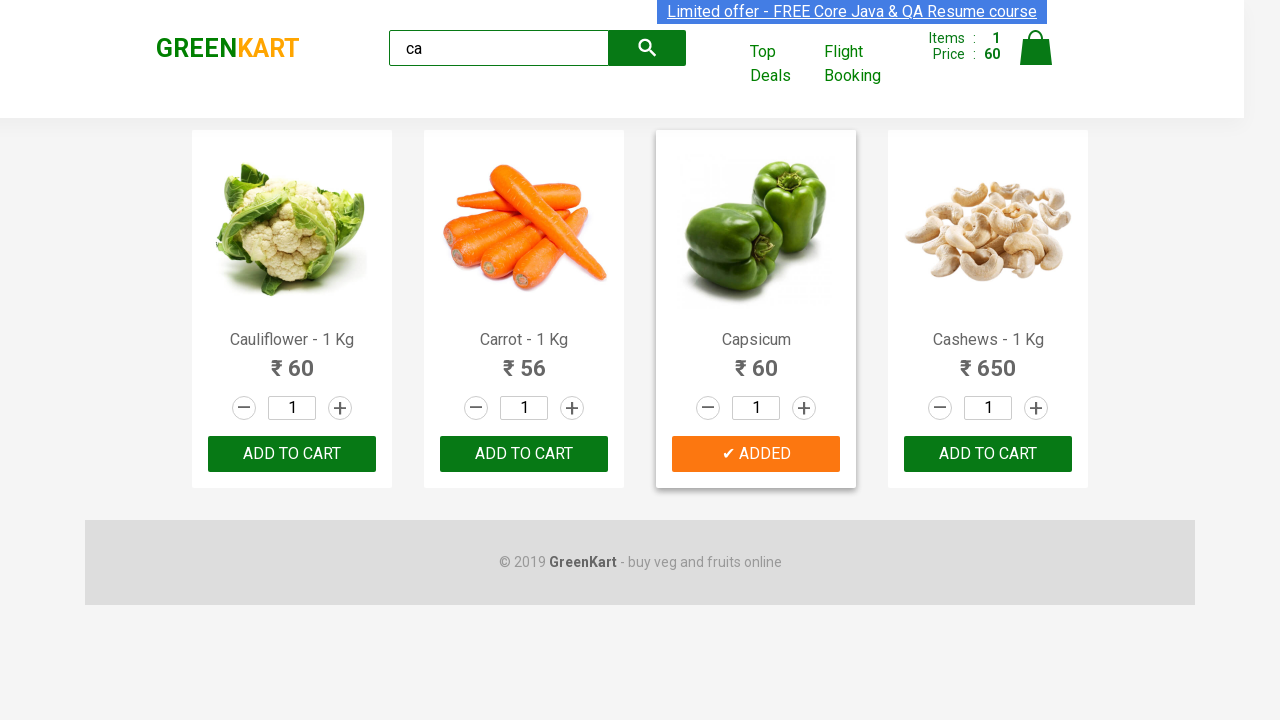

Clicked ADD TO CART button for Cashews product at (988, 454) on .products .product >> nth=3 >> button
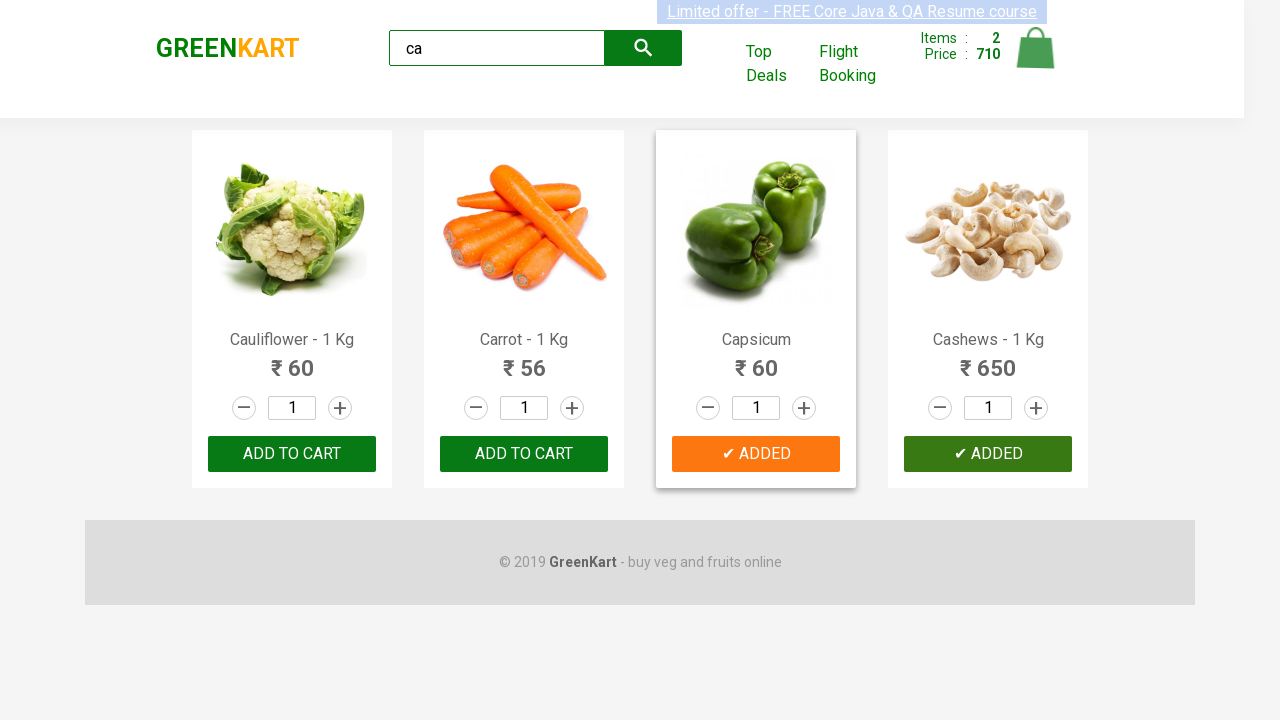

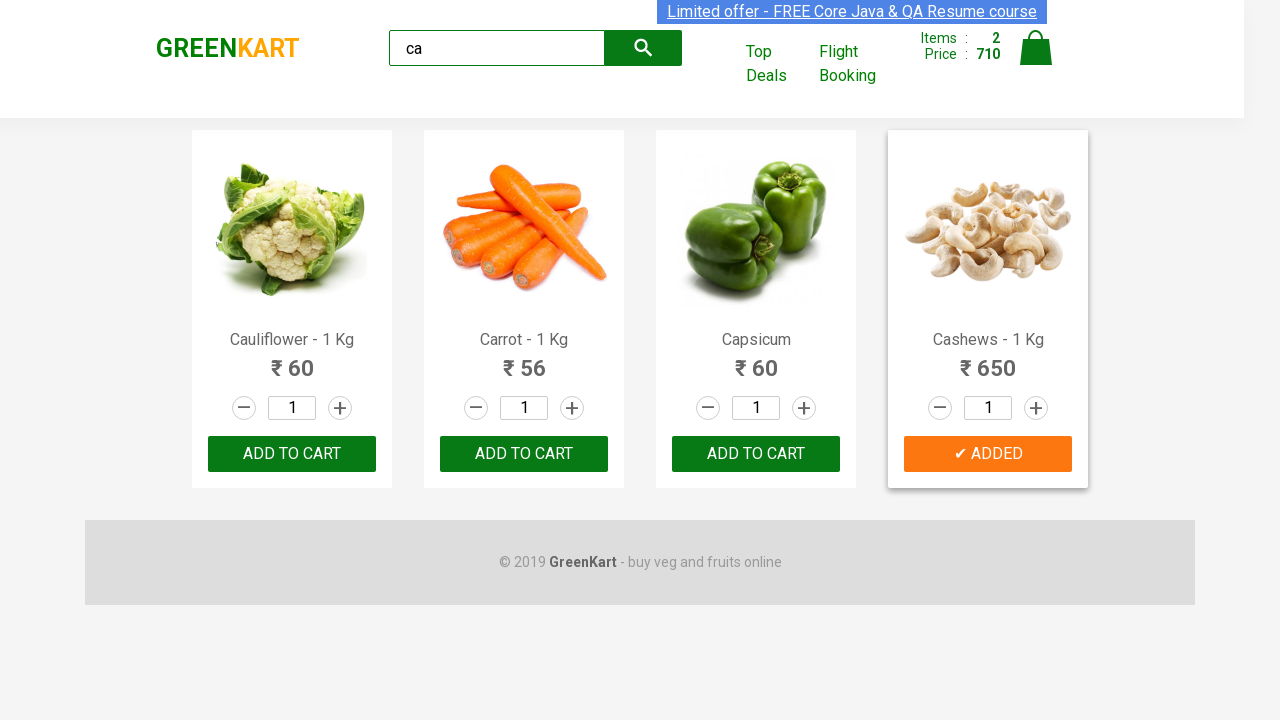